Searches for "iphone" and waits for search results with prices to be displayed.

Starting URL: https://ecommerce-playground.lambdatest.io/

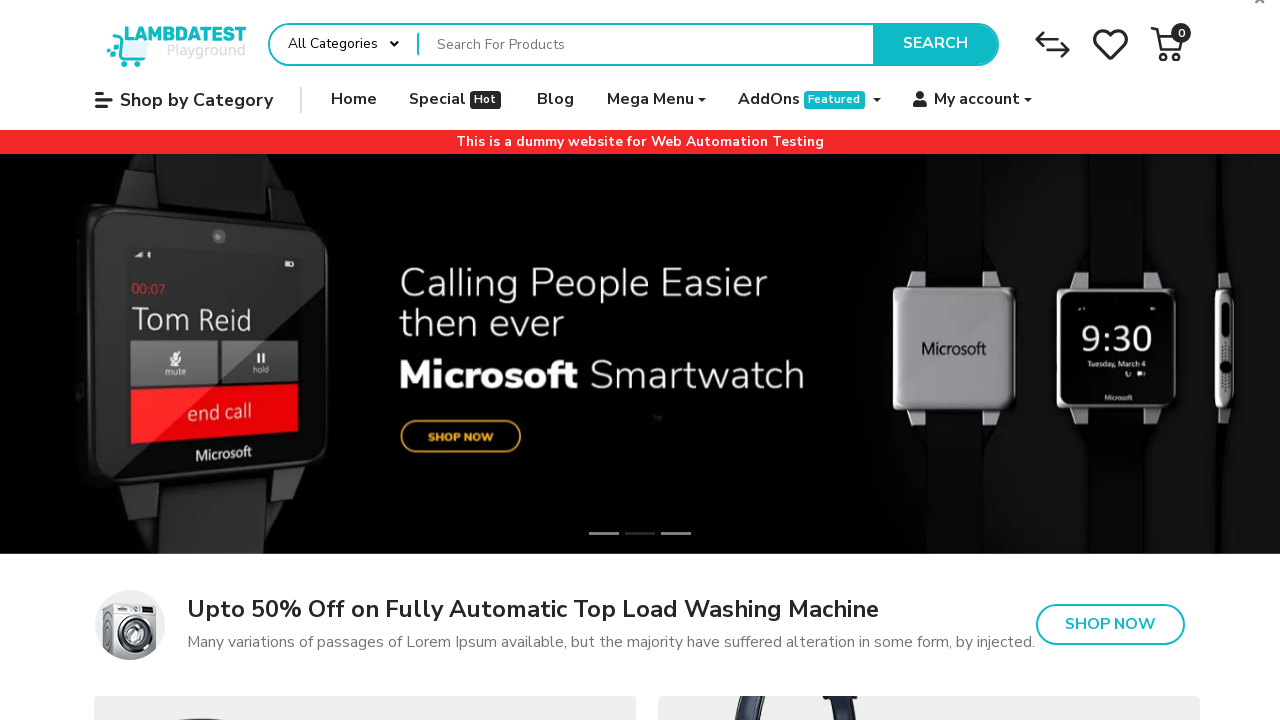

Located search input field
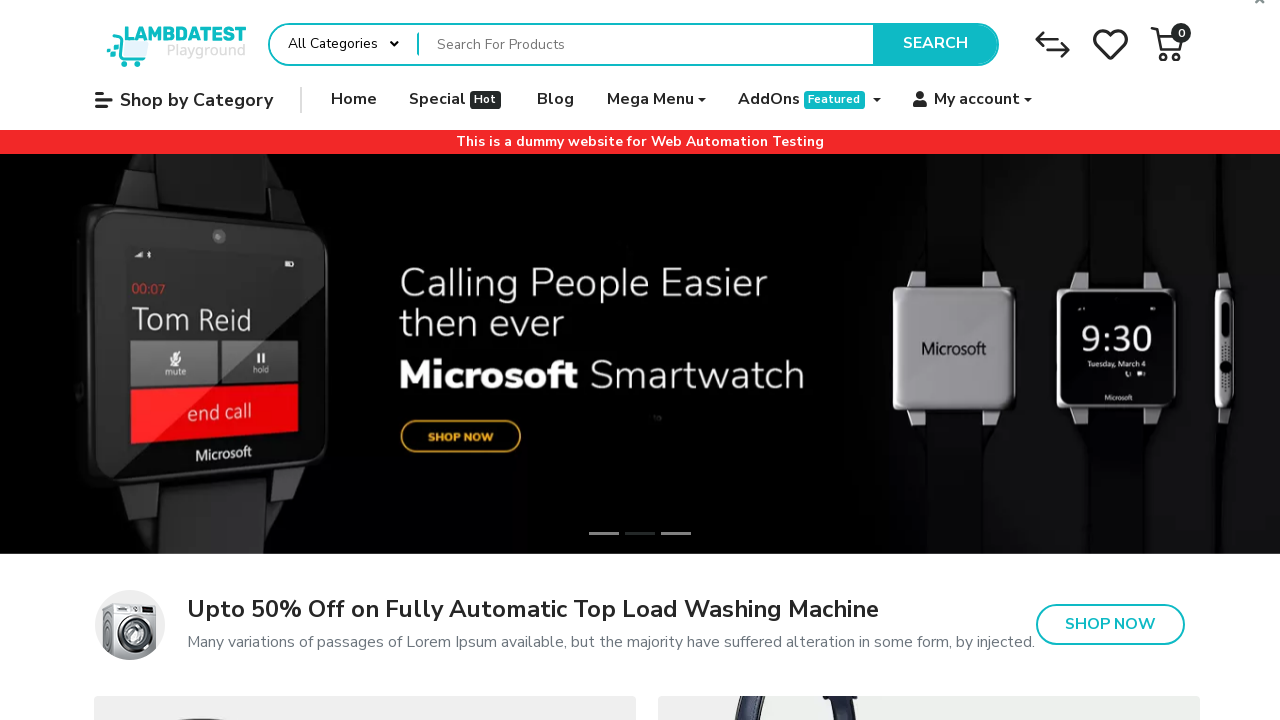

Filled search field with 'iphone' on div#entry_217822 input[name='search']
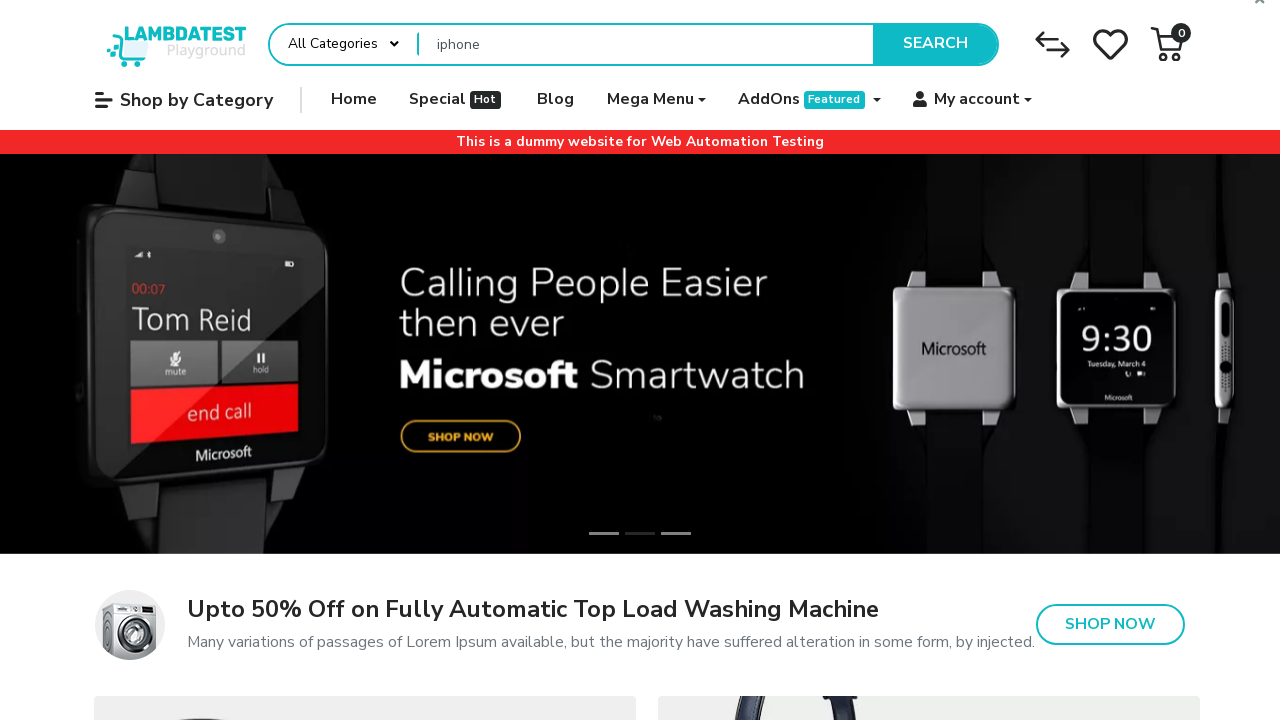

Pressed Enter to submit search for iphone on div#entry_217822 input[name='search']
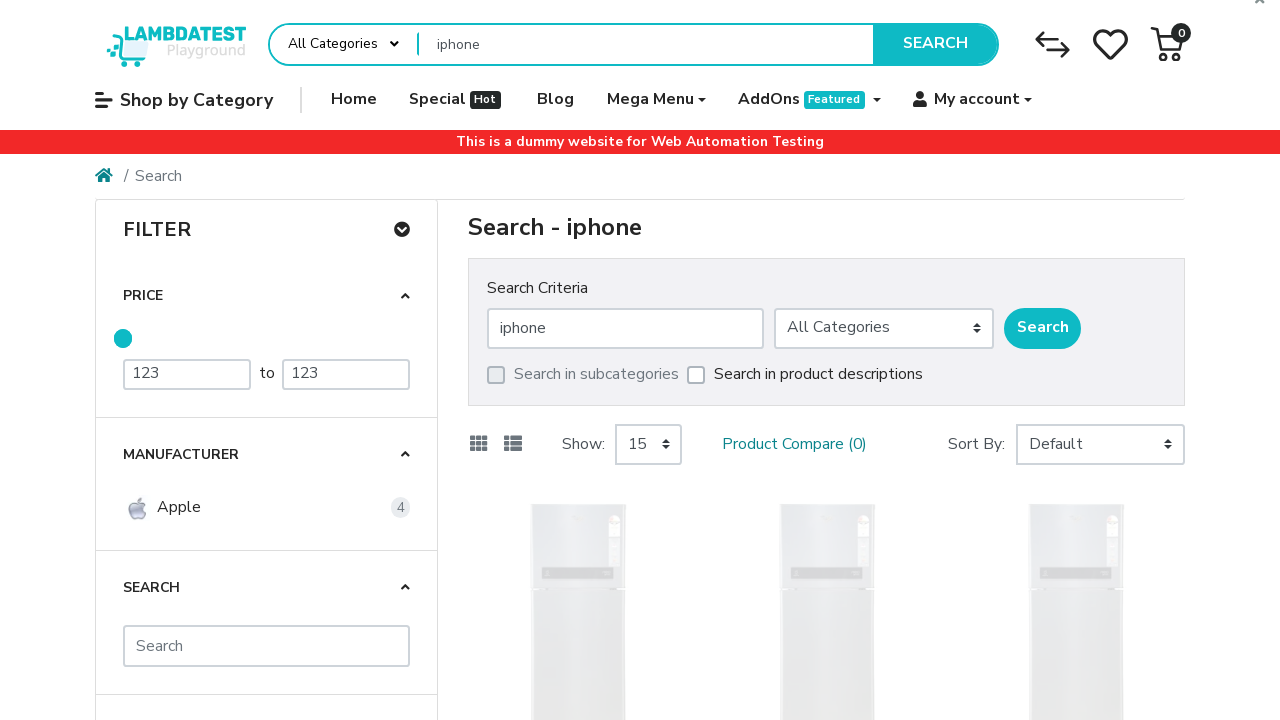

Search results with prices loaded and displayed
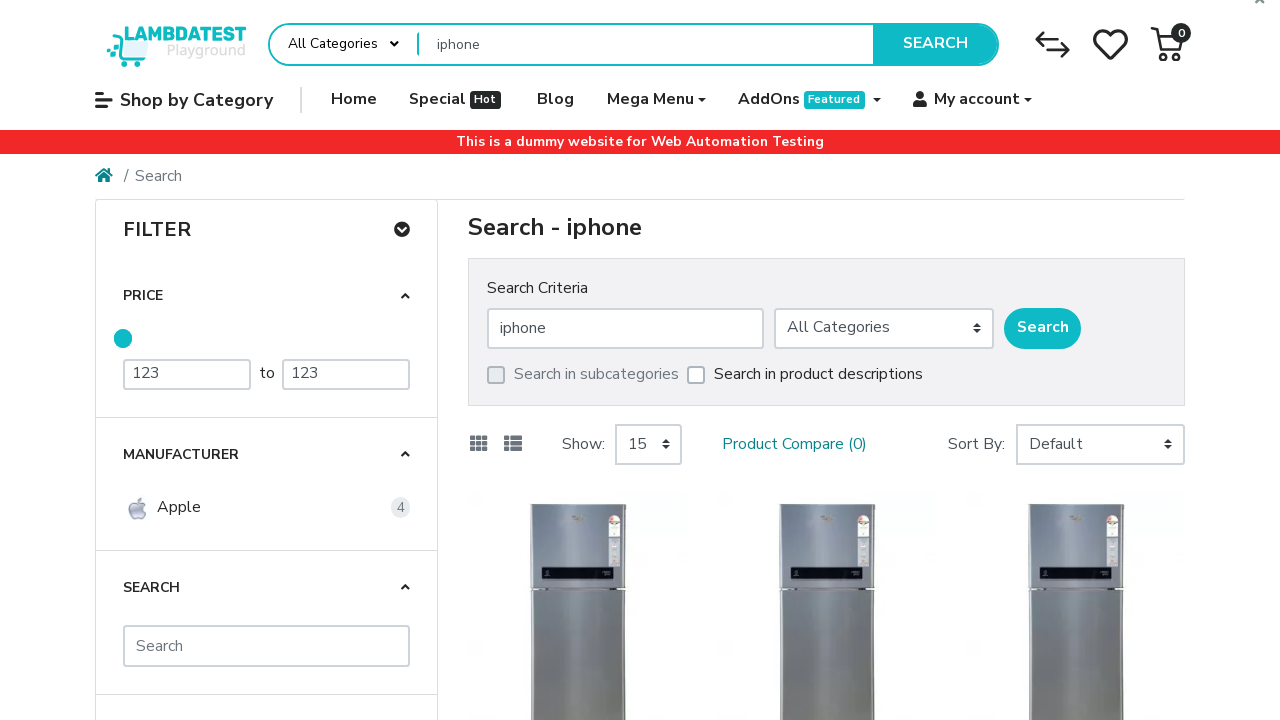

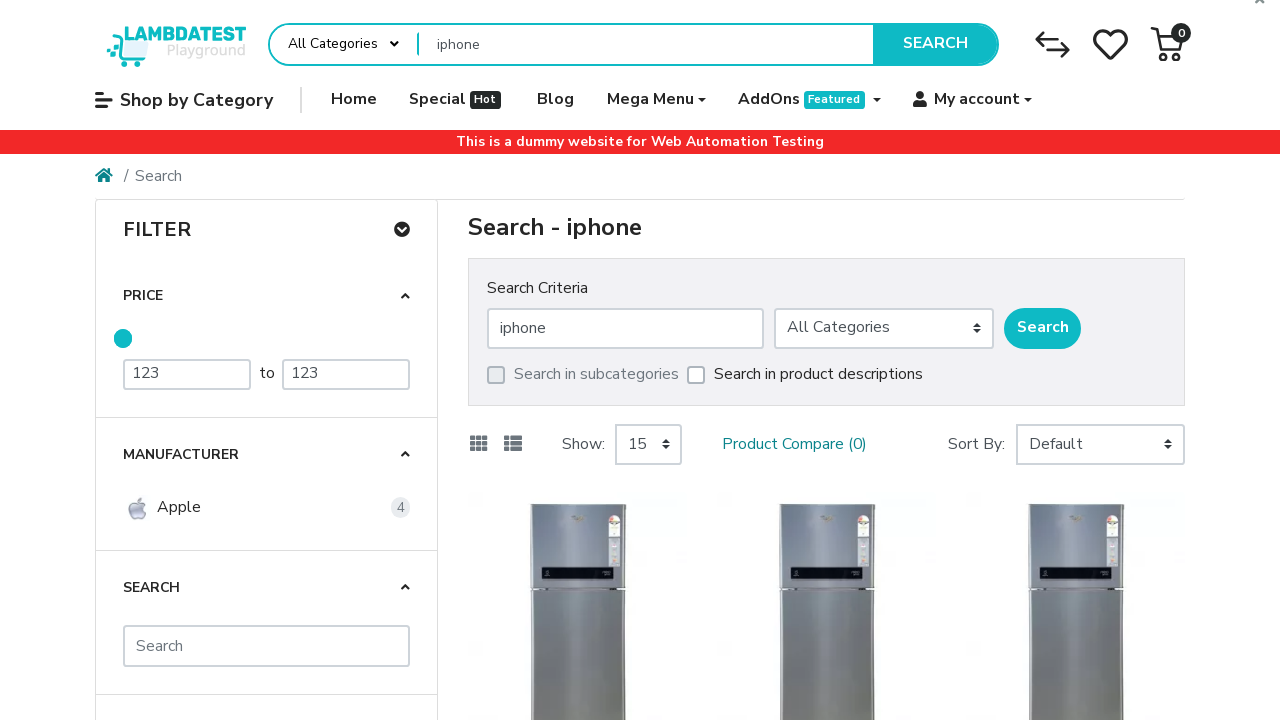